Navigates to Flipkart homepage and verifies the page loads by checking the title is present

Starting URL: https://www.flipkart.com

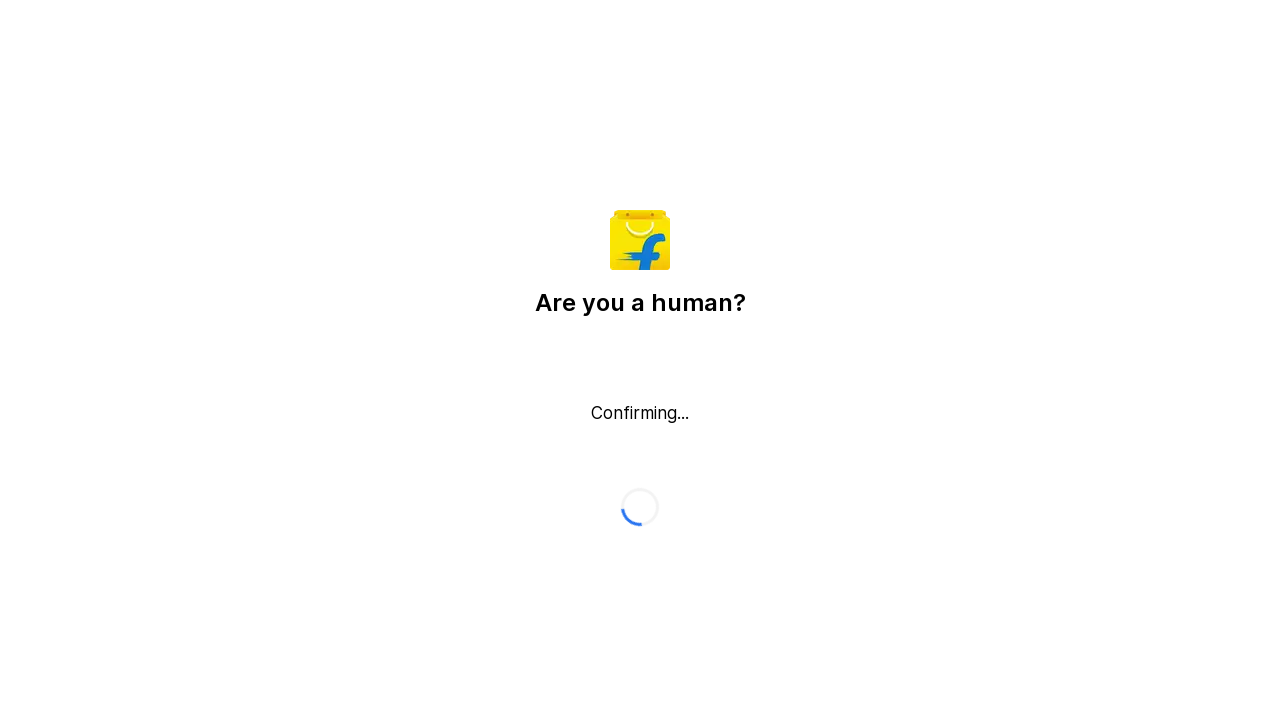

Waited for page DOM content to load
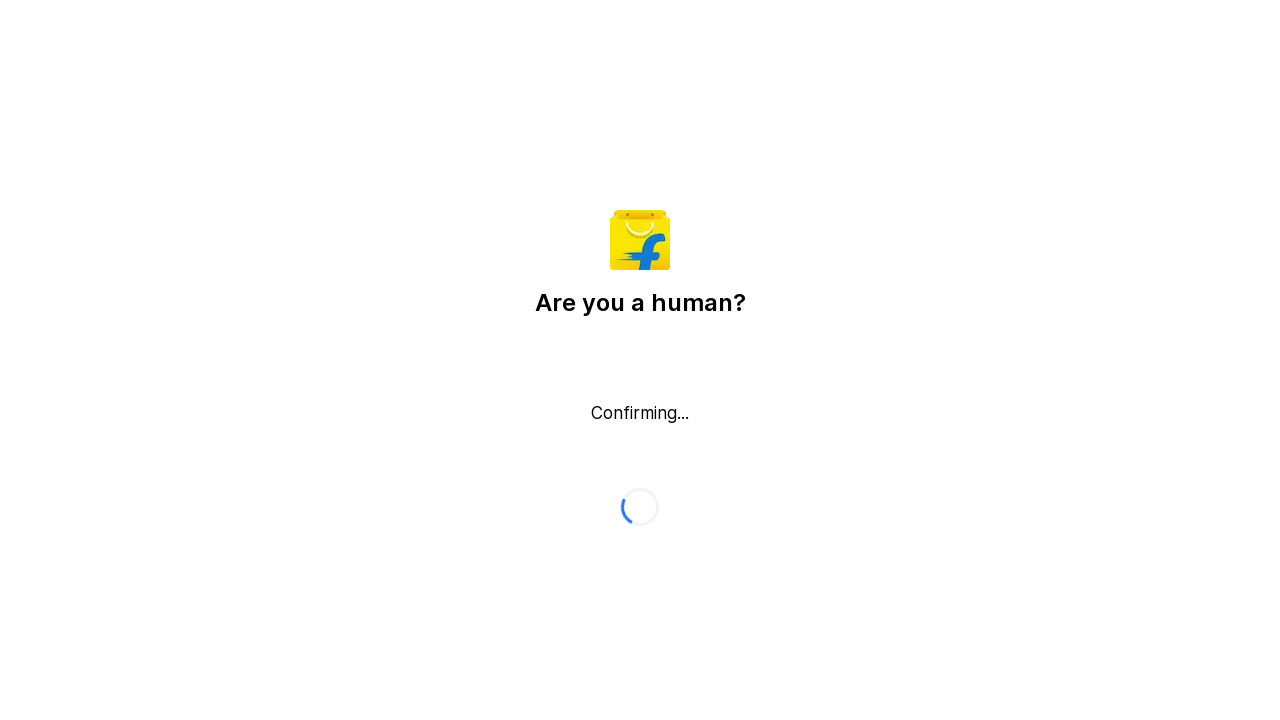

Verified page title is present
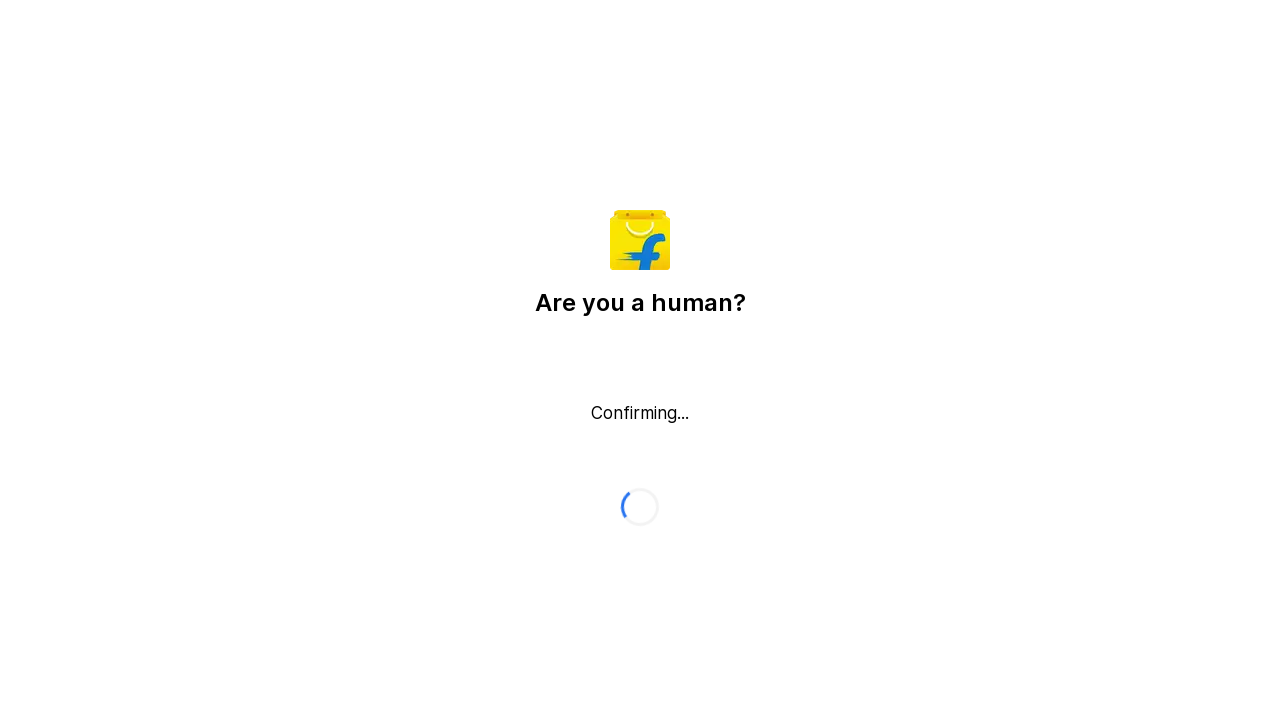

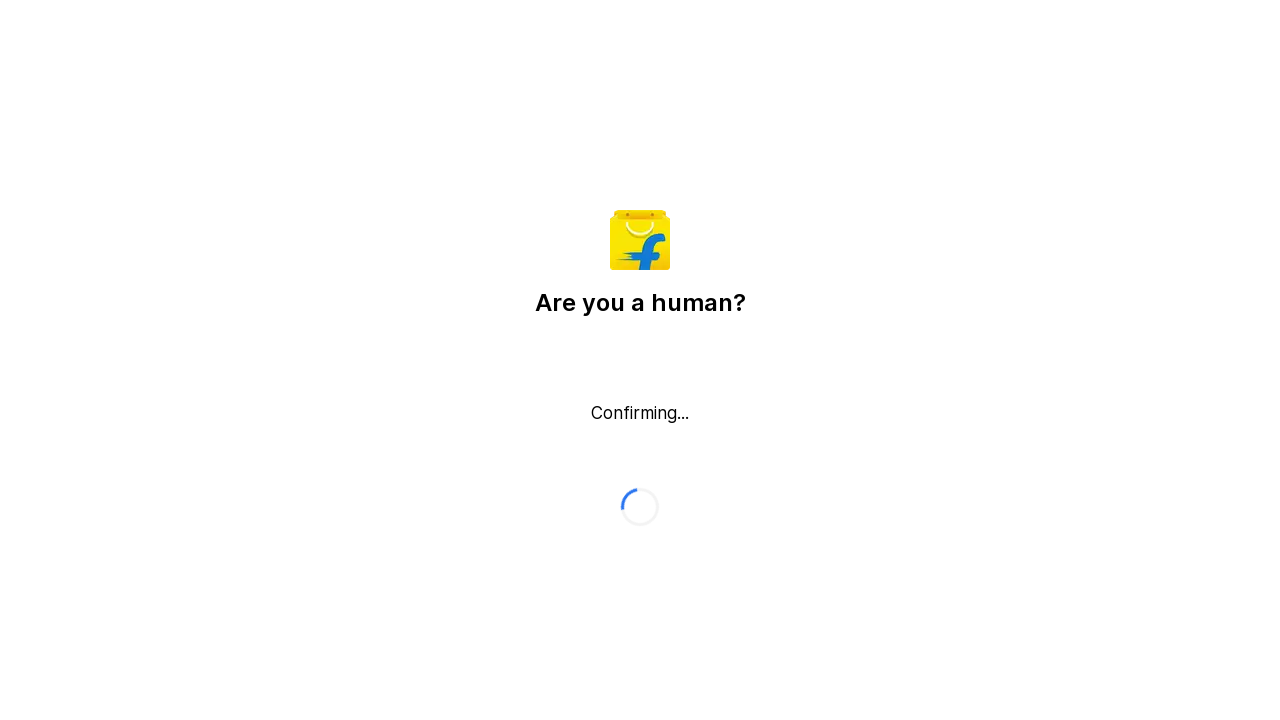